Tests accepting a confirmation dialog by clicking the confirm button and accepting the popup

Starting URL: https://demoqa.com/alerts

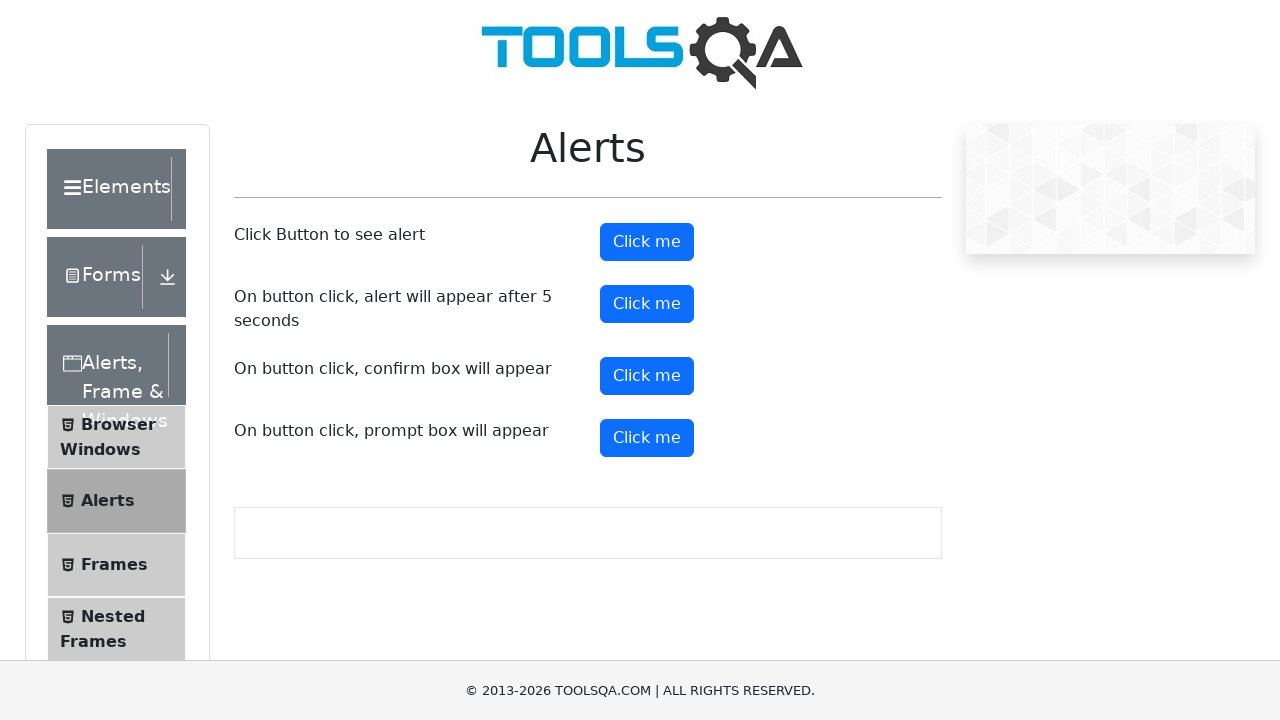

Set up dialog handler to accept confirmation dialogs
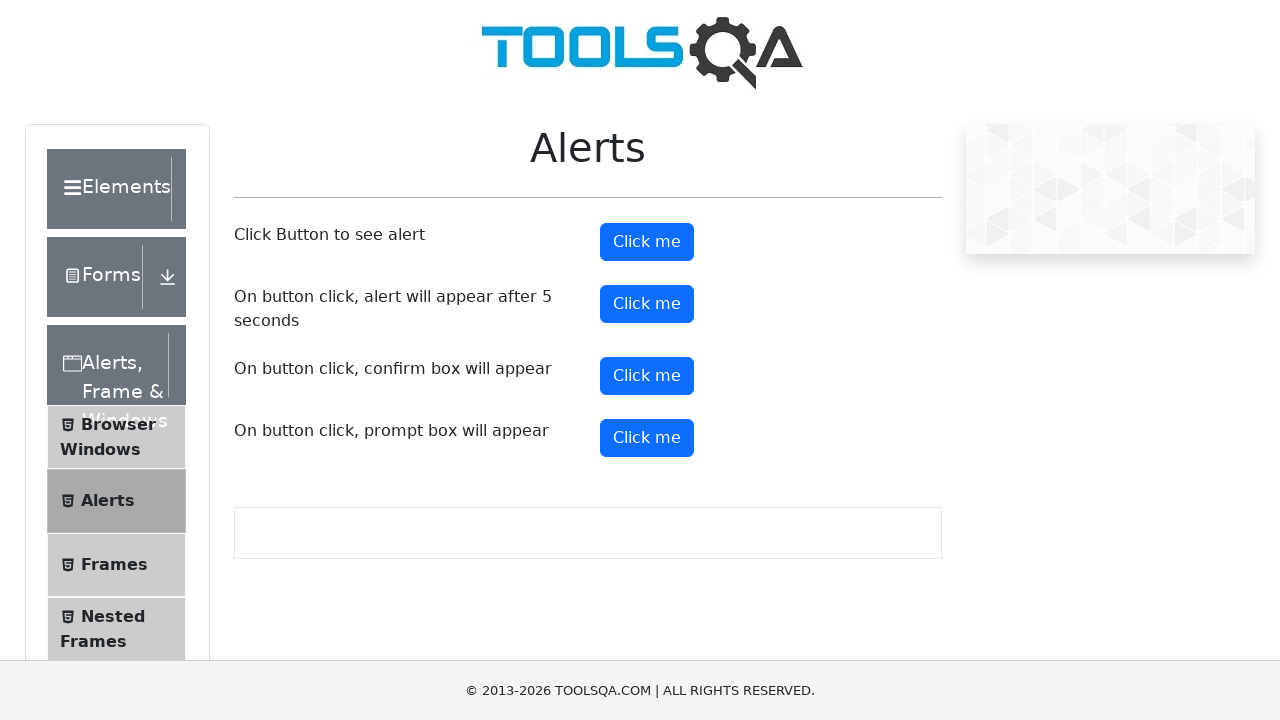

Clicked confirm button to trigger confirmation dialog at (647, 376) on #confirmButton
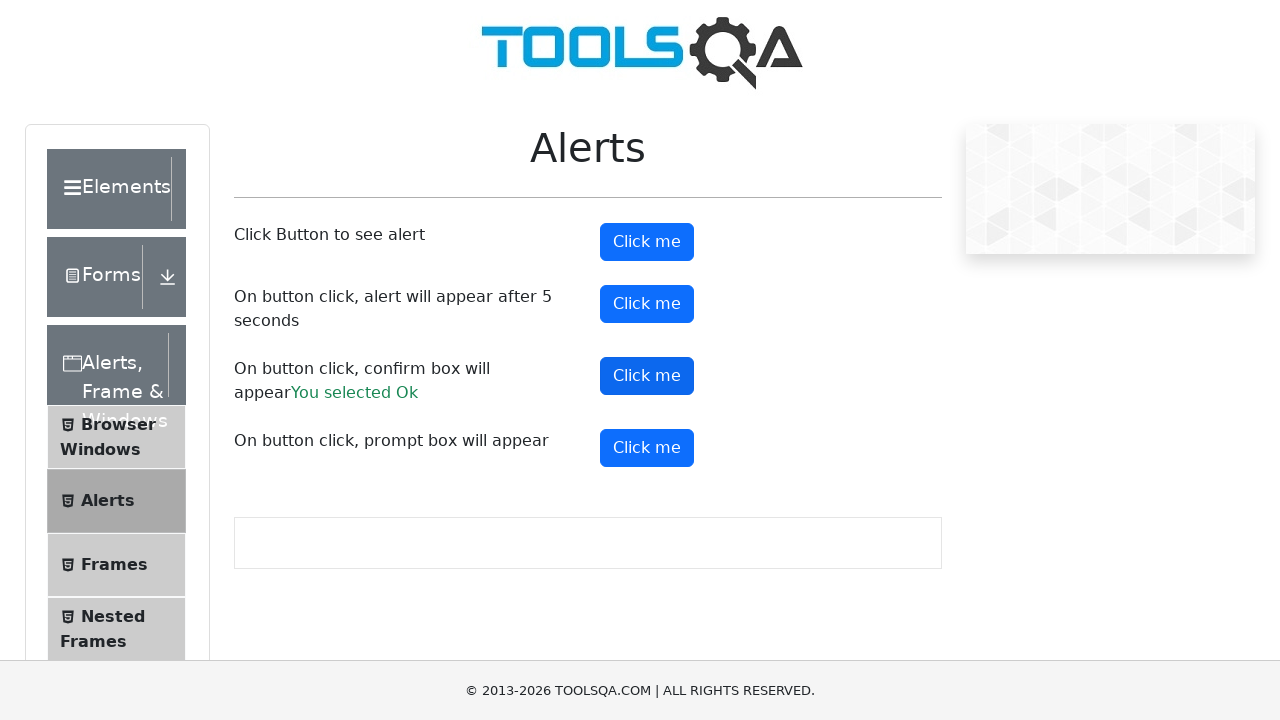

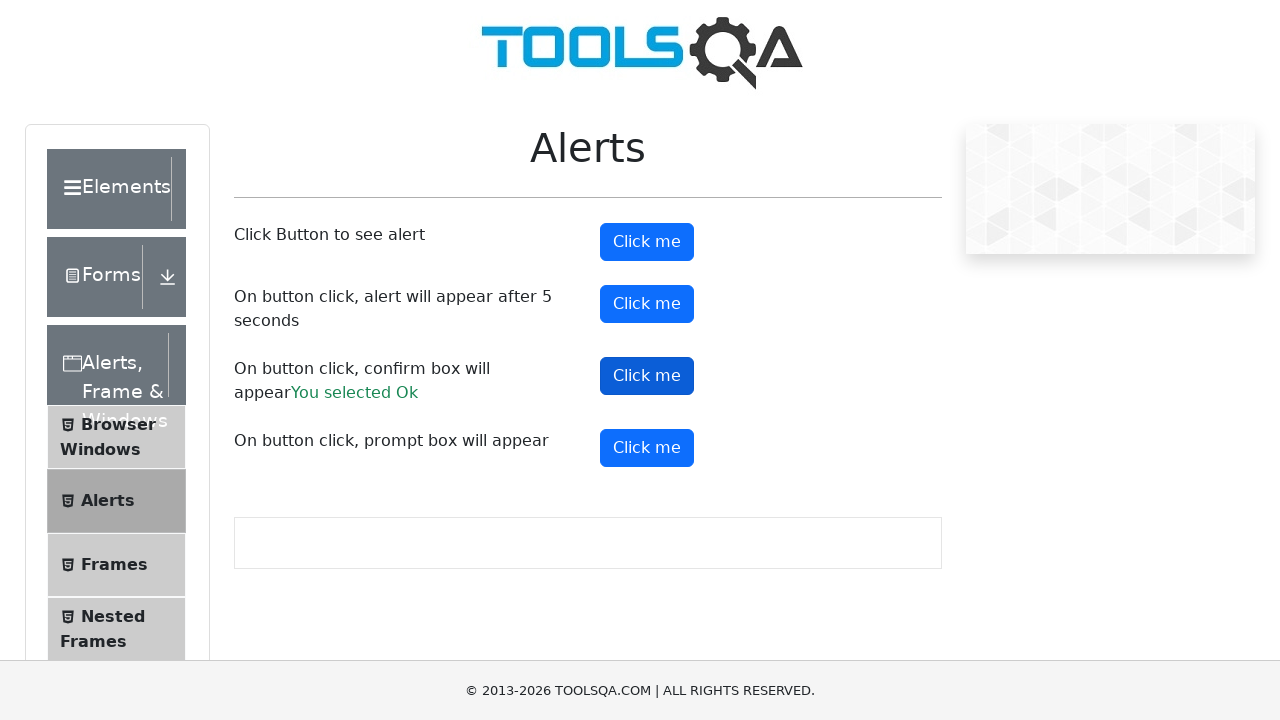